Tests React Semantic UI searchable dropdown by selecting a country from the dropdown options.

Starting URL: https://react.semantic-ui.com/maximize/dropdown-example-search-selection/

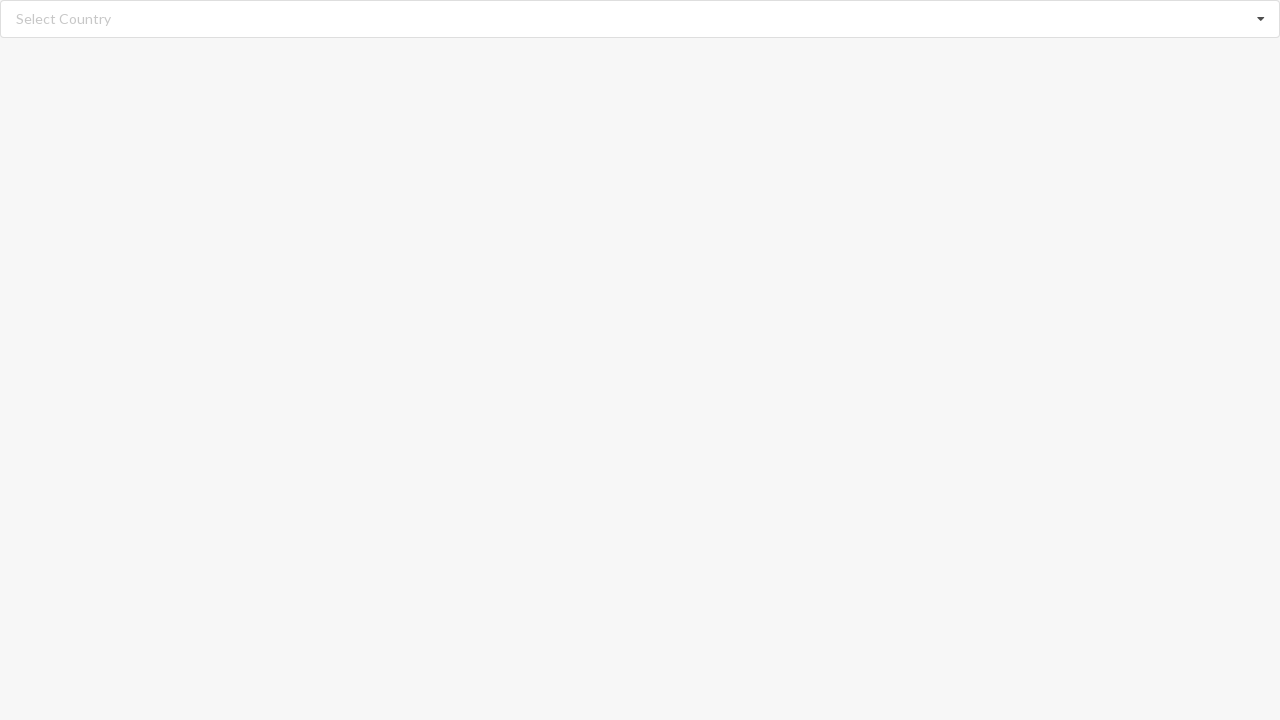

Clicked on the dropdown to open it at (640, 19) on div.dropdown
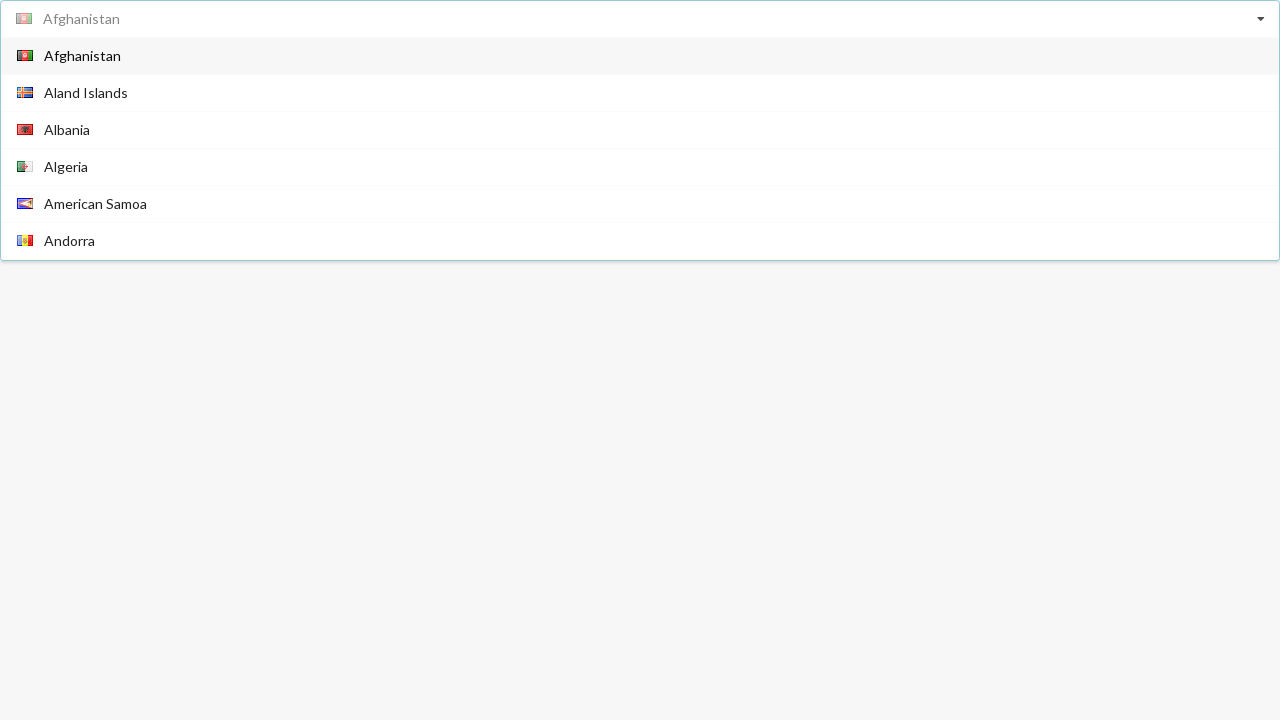

Dropdown menu options loaded
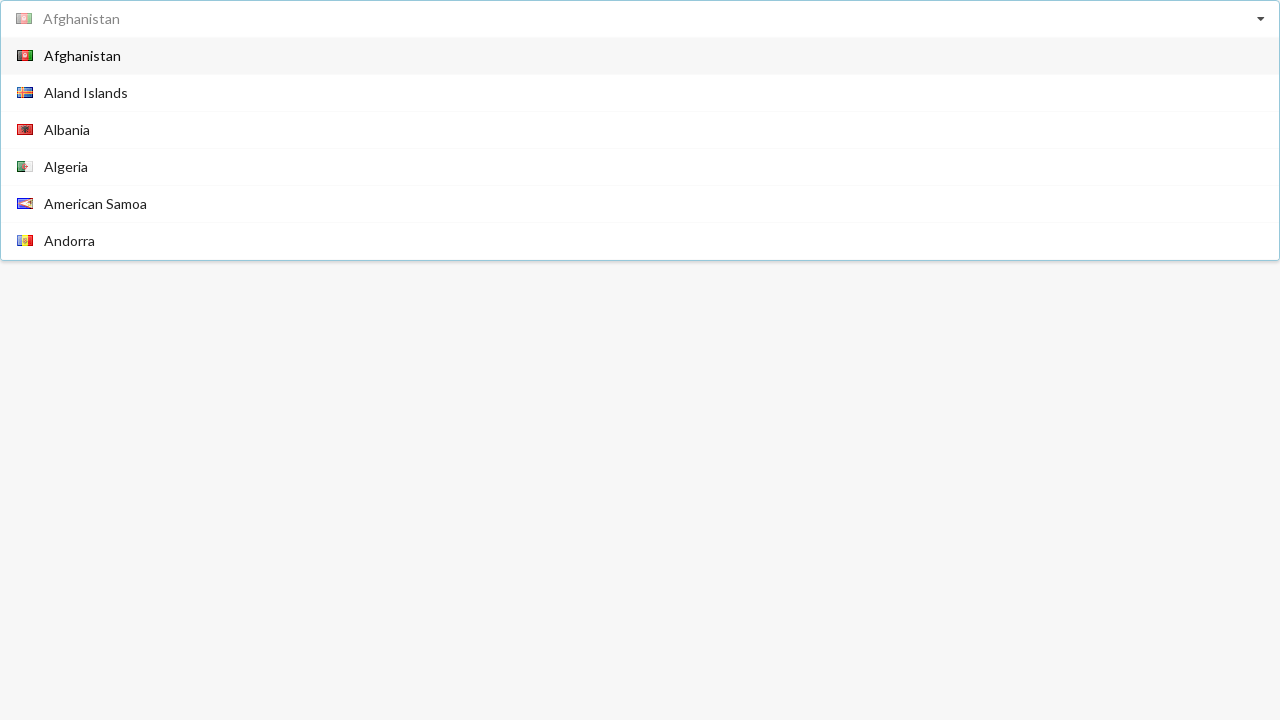

Selected 'Aruba' from the dropdown options at (63, 148) on div.menu span.text:has-text('Aruba')
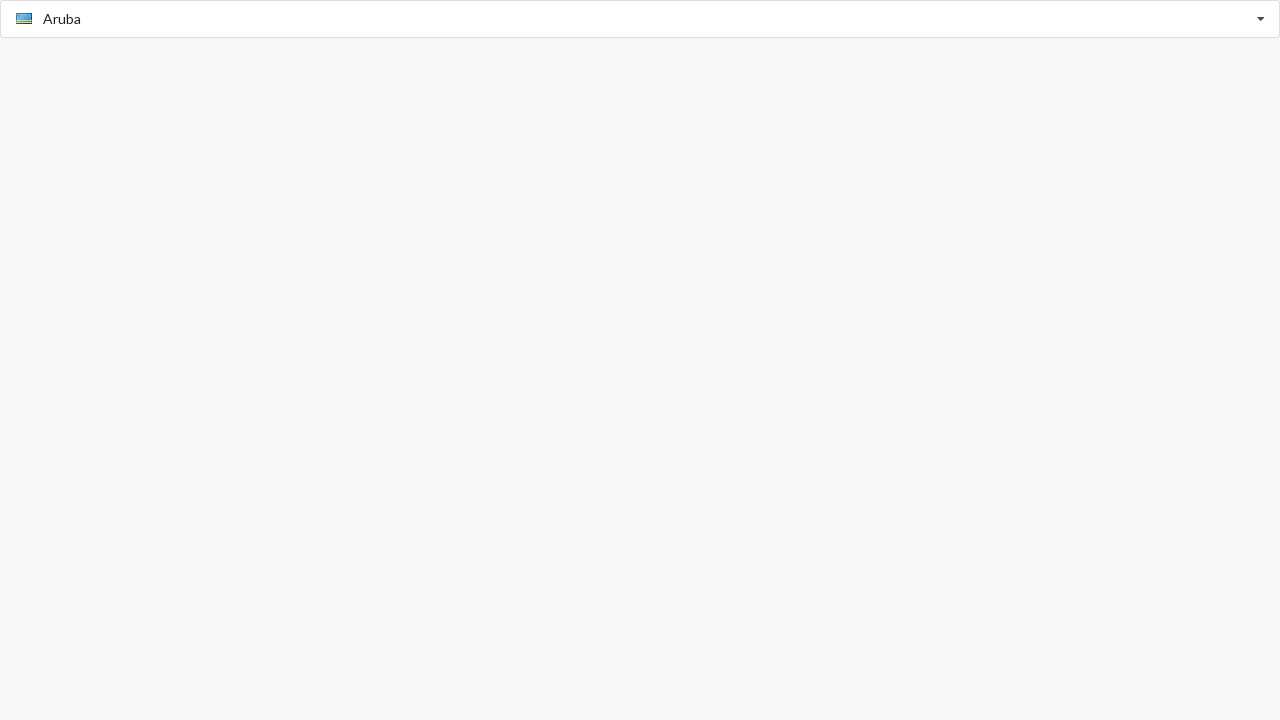

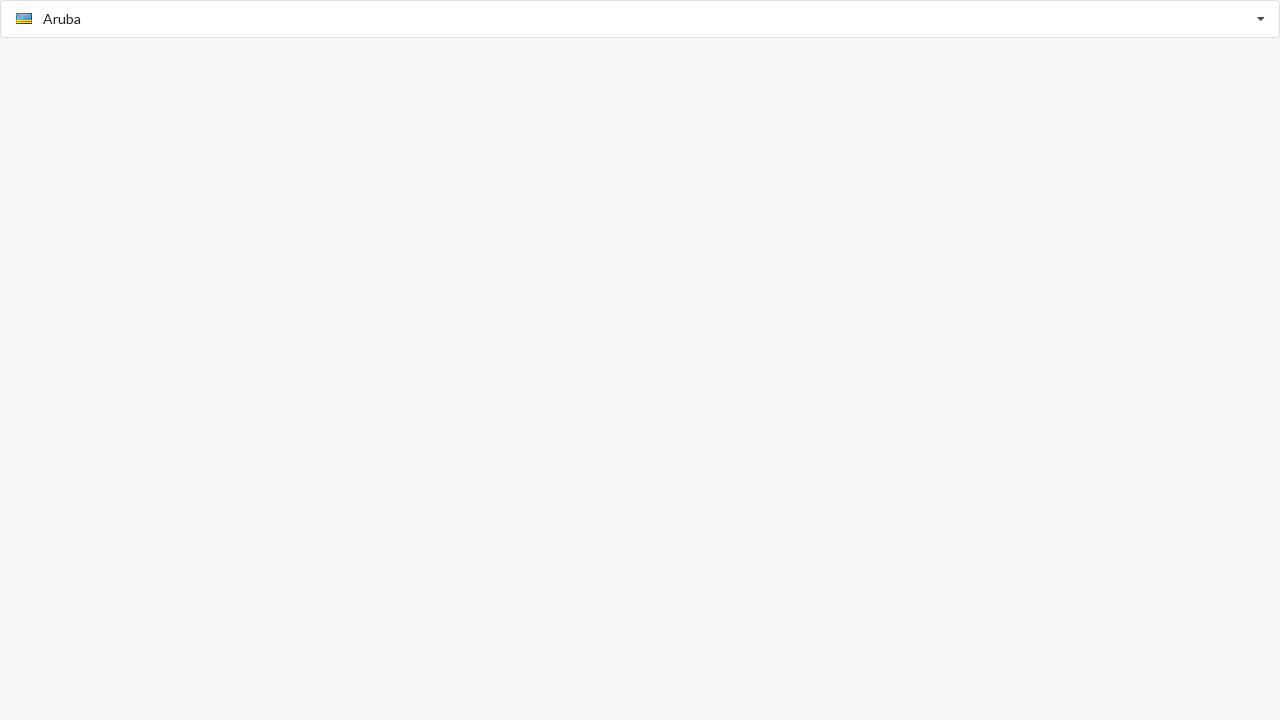